Tests registration form validation when confirmation password doesn't match the original password

Starting URL: https://alada.vn/tai-khoan/dang-ky.html

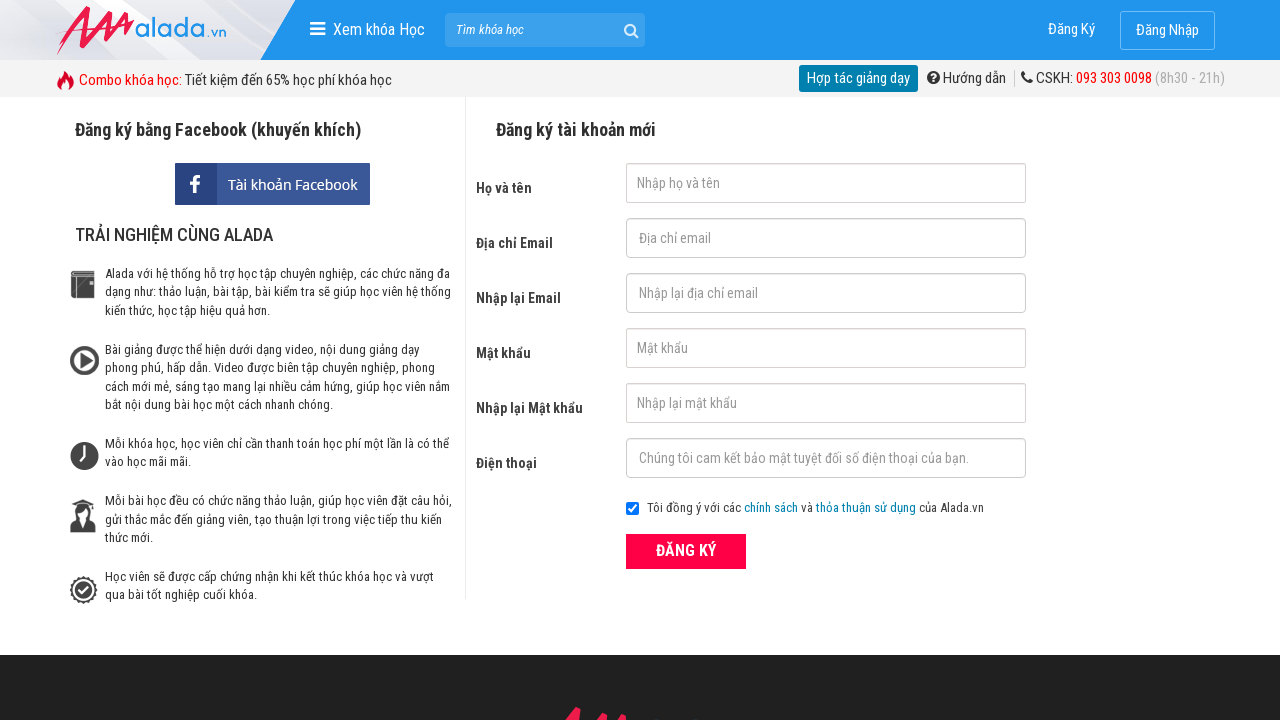

Filled first name field with 'James Wilson' on #txtFirstname
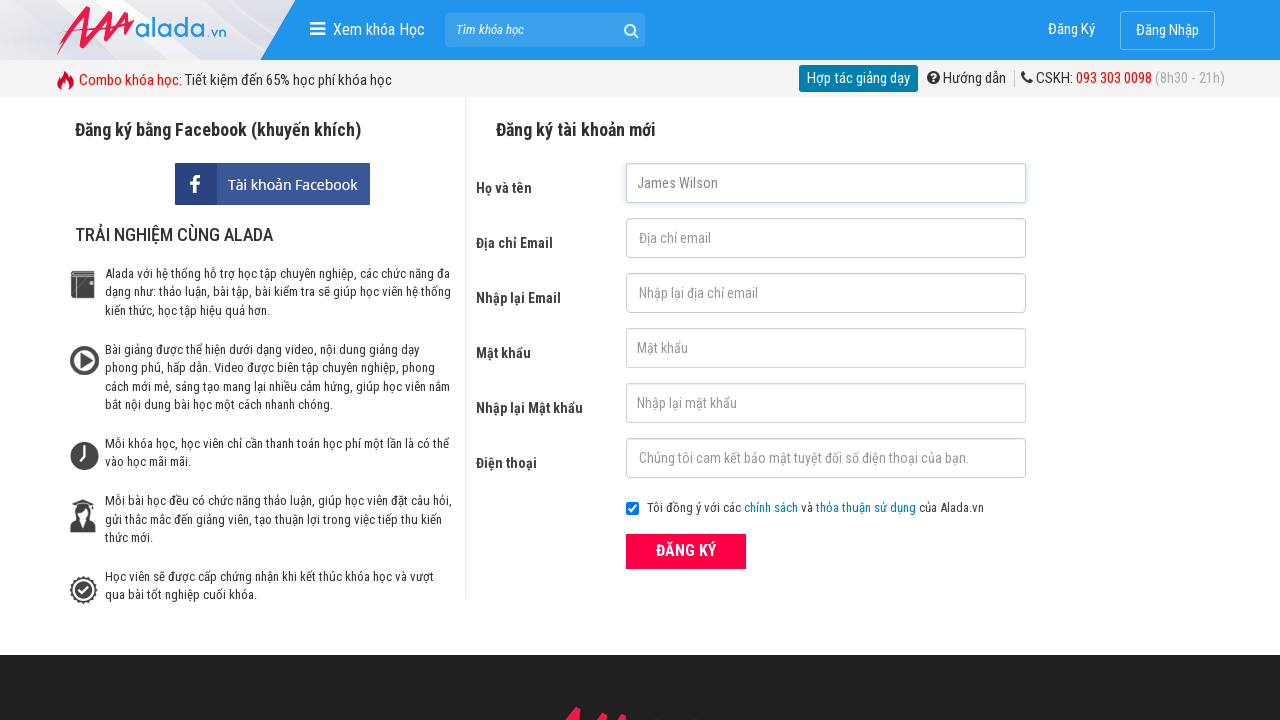

Filled email field with 'james@wilson.com' on #txtEmail
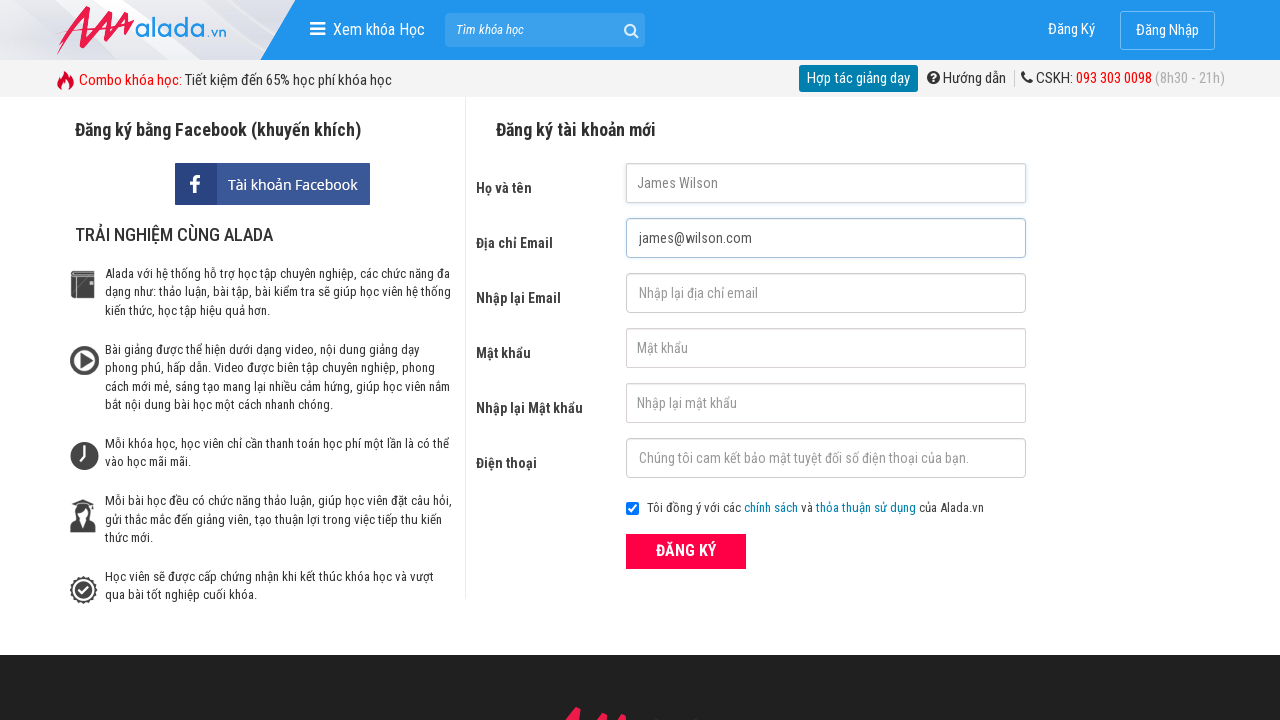

Filled confirm email field with 'james@wilson.com' on #txtCEmail
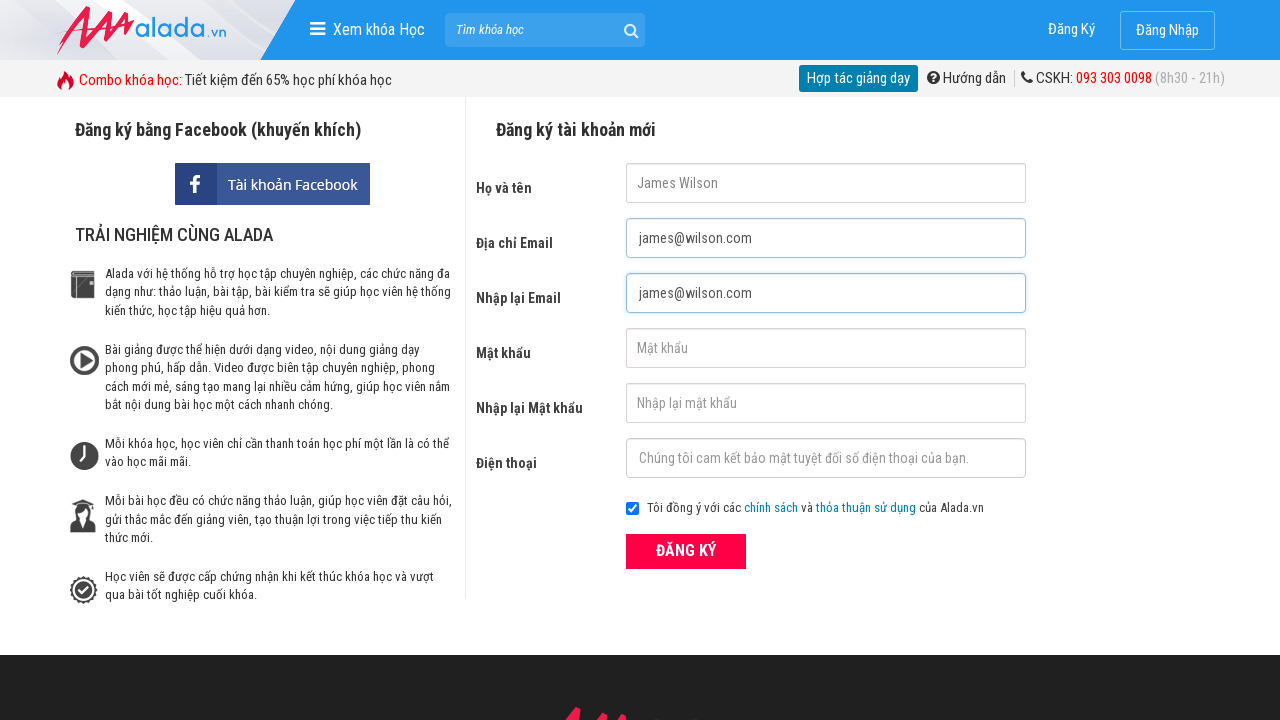

Filled password field with '123456' on #txtPassword
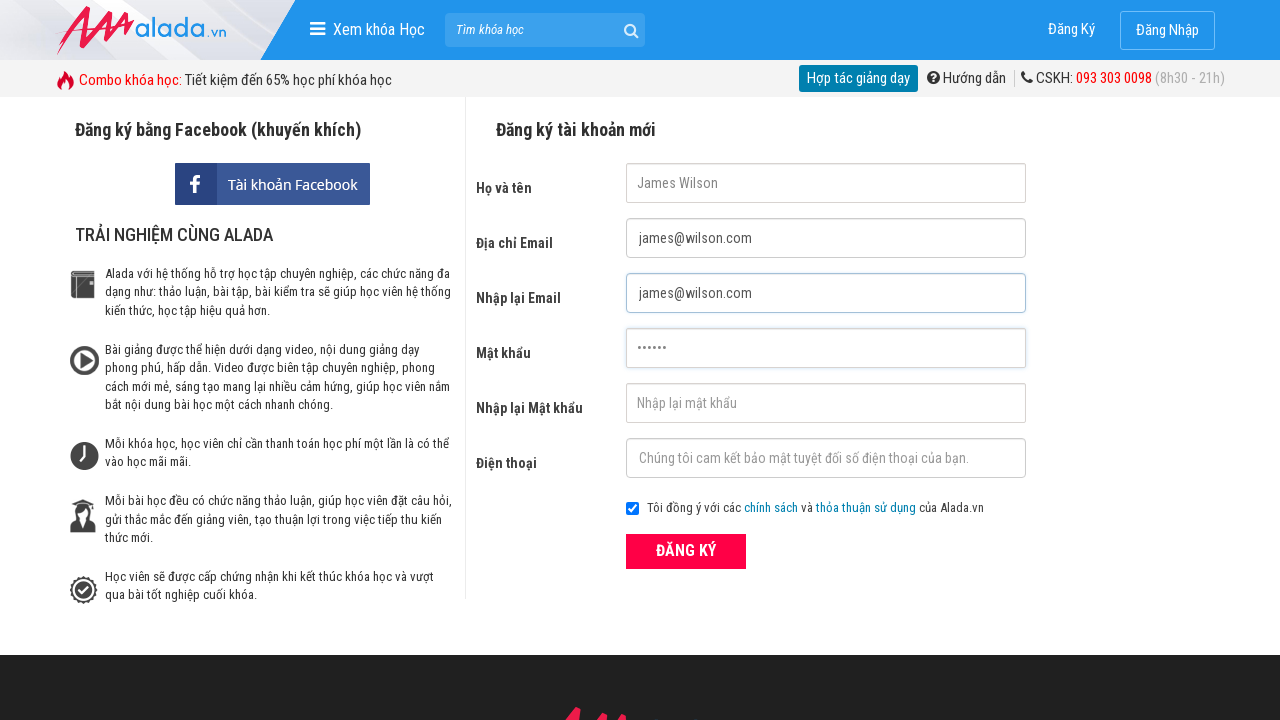

Filled confirm password field with '1234' (too short) on #txtCPassword
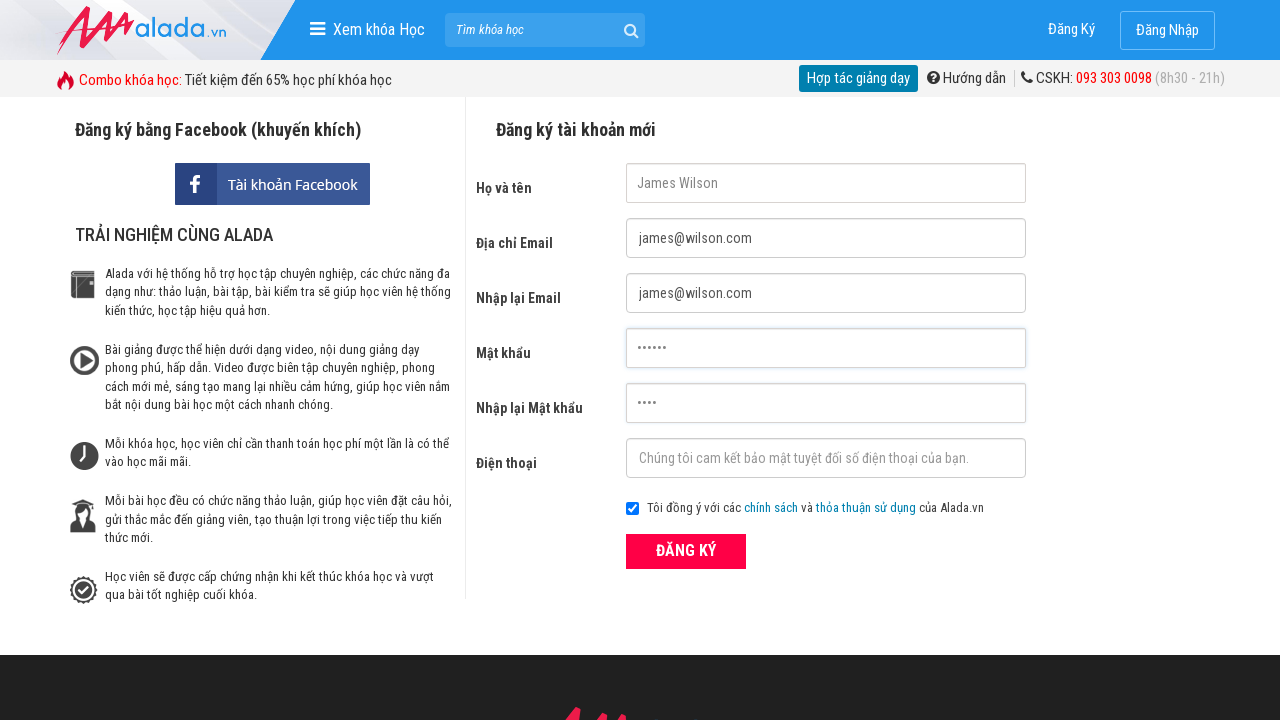

Filled phone field with '0945678901' on #txtPhone
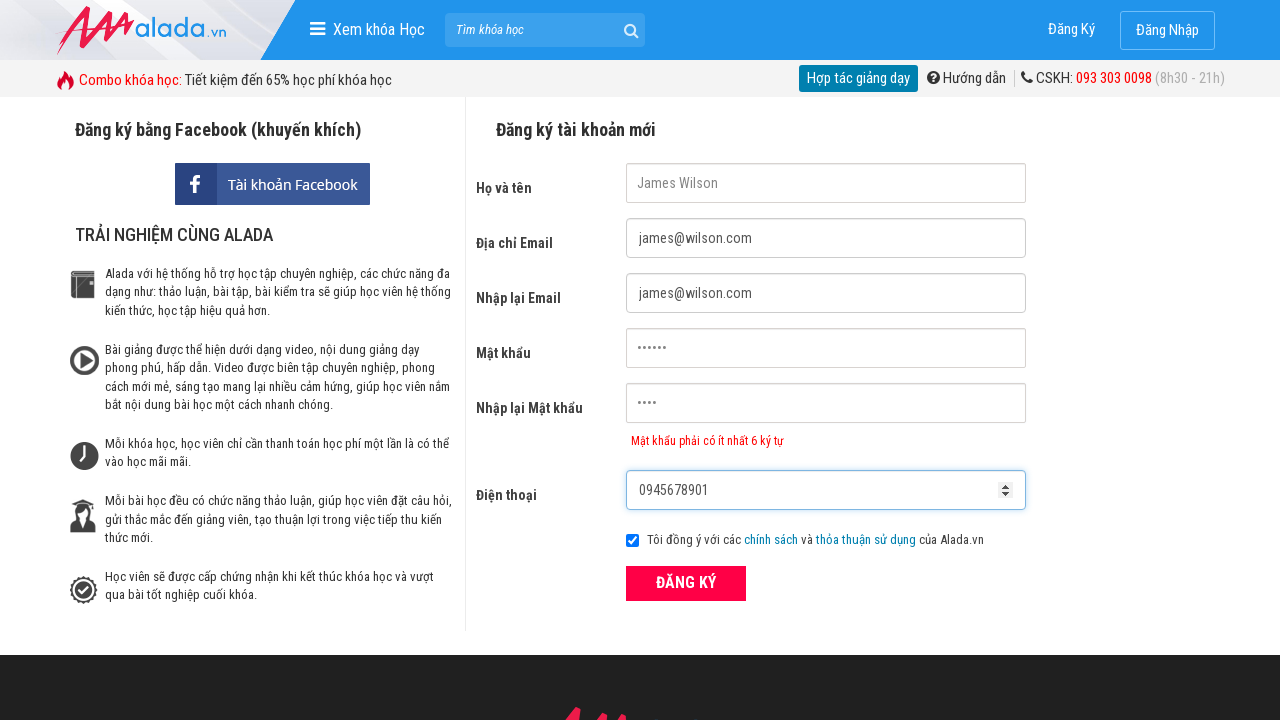

Clicked register button with short confirmation password at (686, 583) on xpath=//button[text()='ĐĂNG KÝ' and @type='submit']
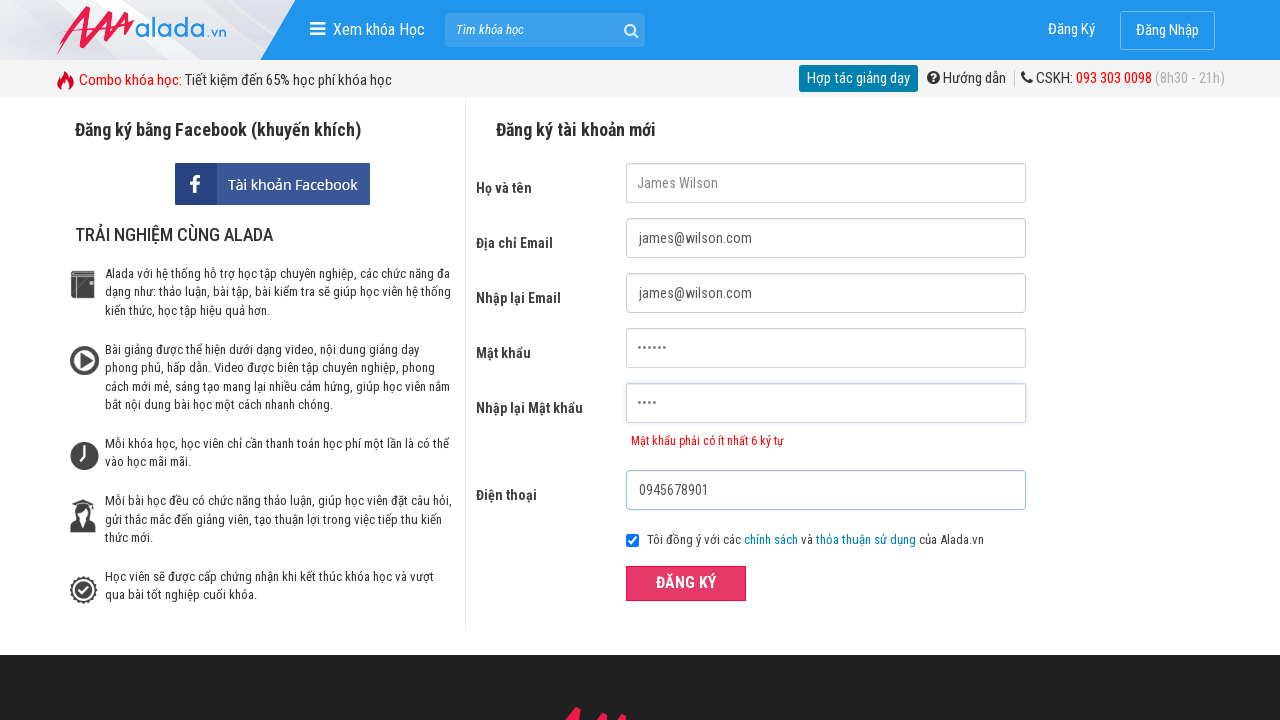

Confirmation password error message appeared
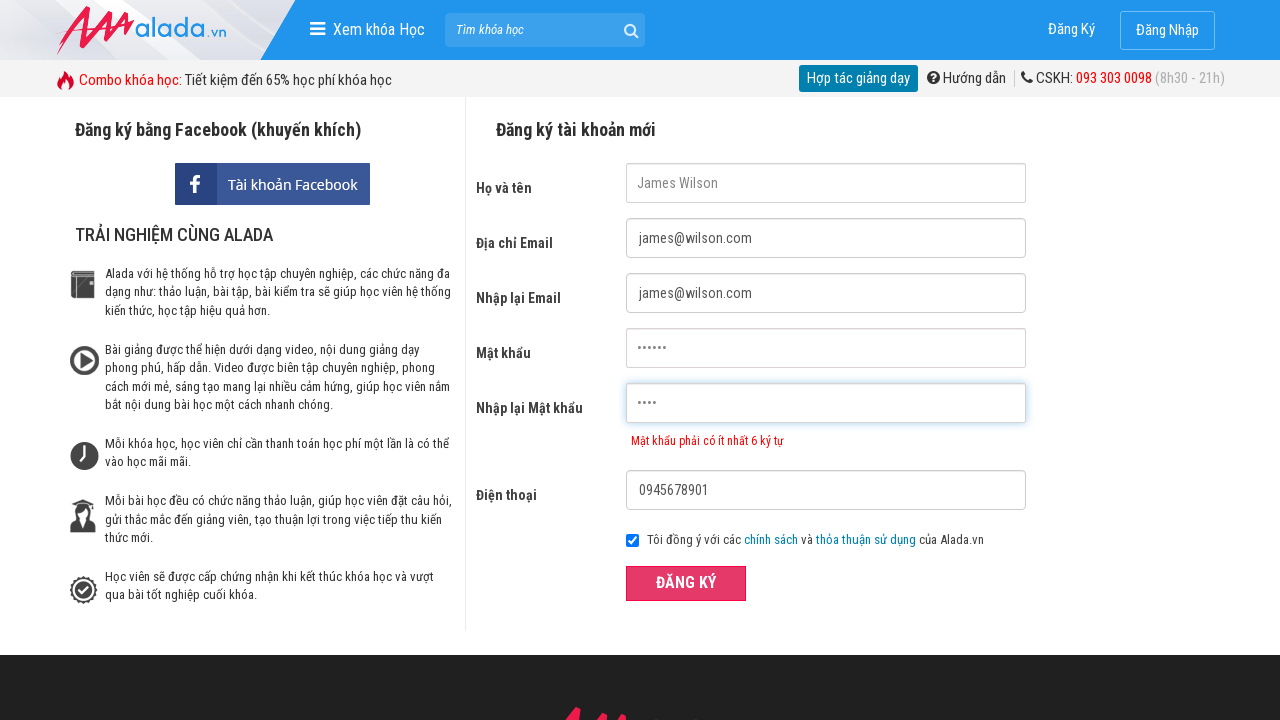

Cleared confirm password field on #txtCPassword
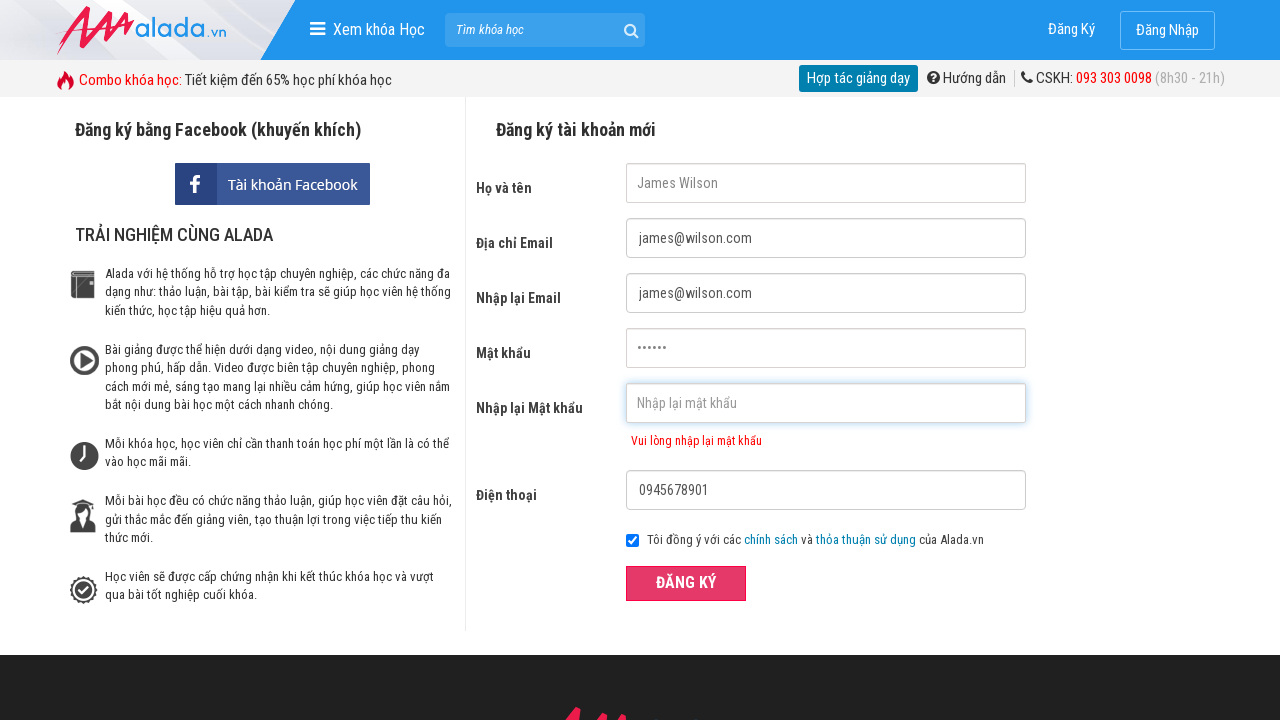

Filled confirm password field with '1234567' (mismatched with original password) on #txtCPassword
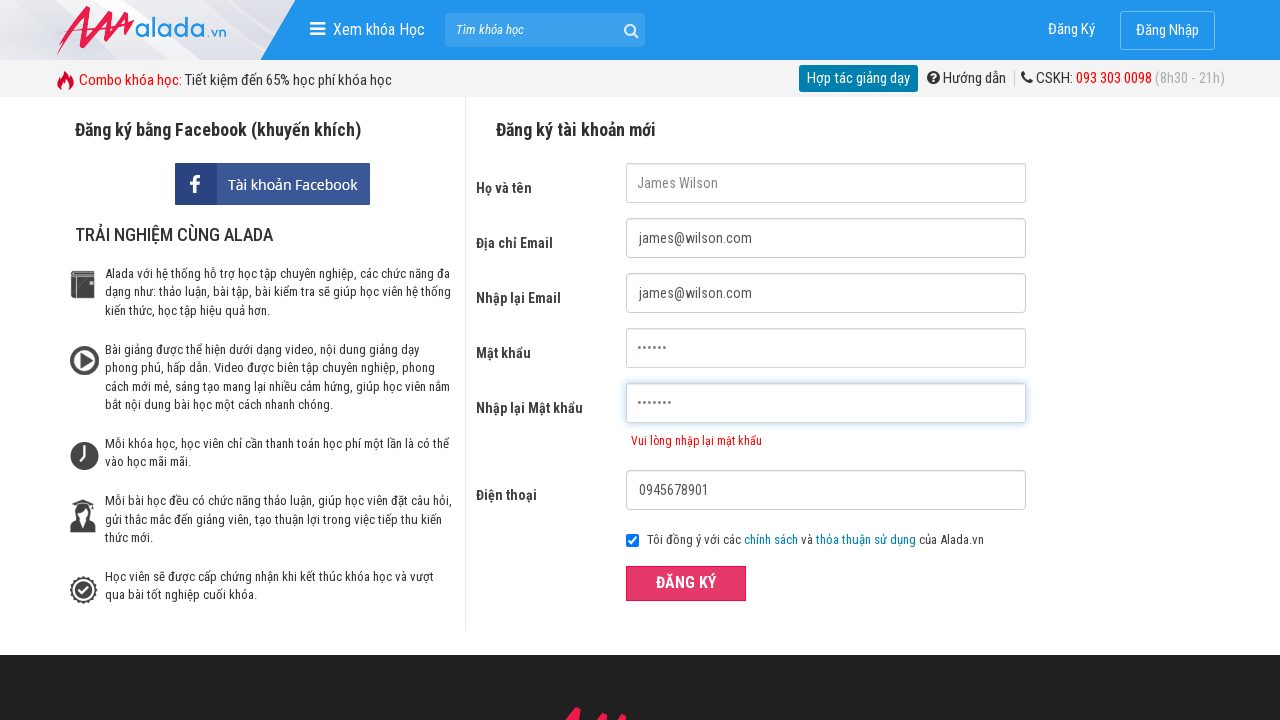

Clicked register button with mismatched confirmation password at (686, 583) on xpath=//button[text()='ĐĂNG KÝ' and @type='submit']
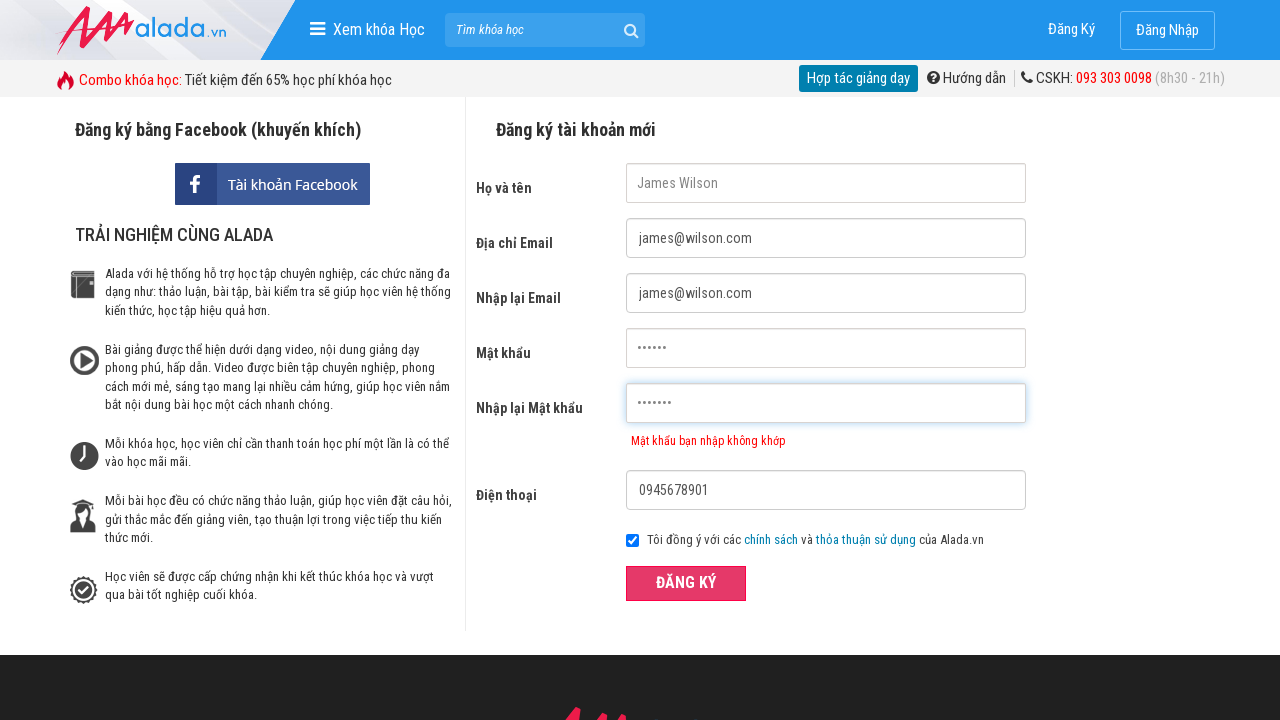

Password mismatch error message appeared
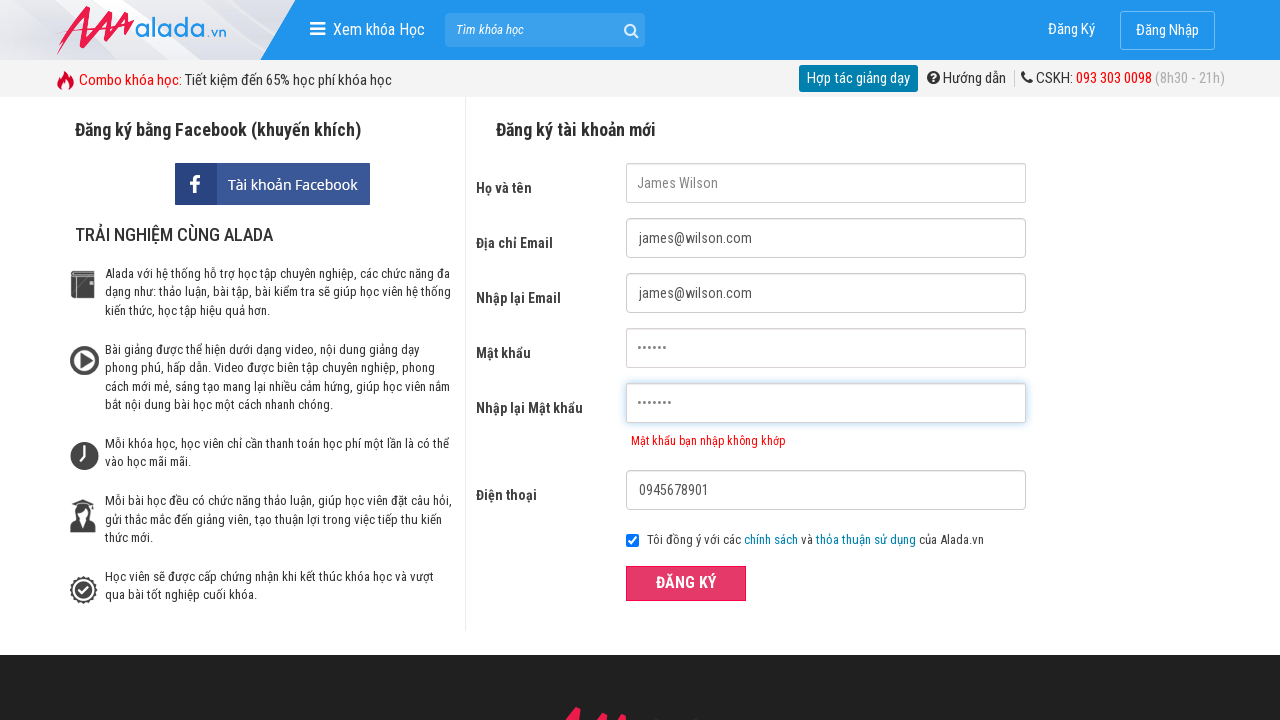

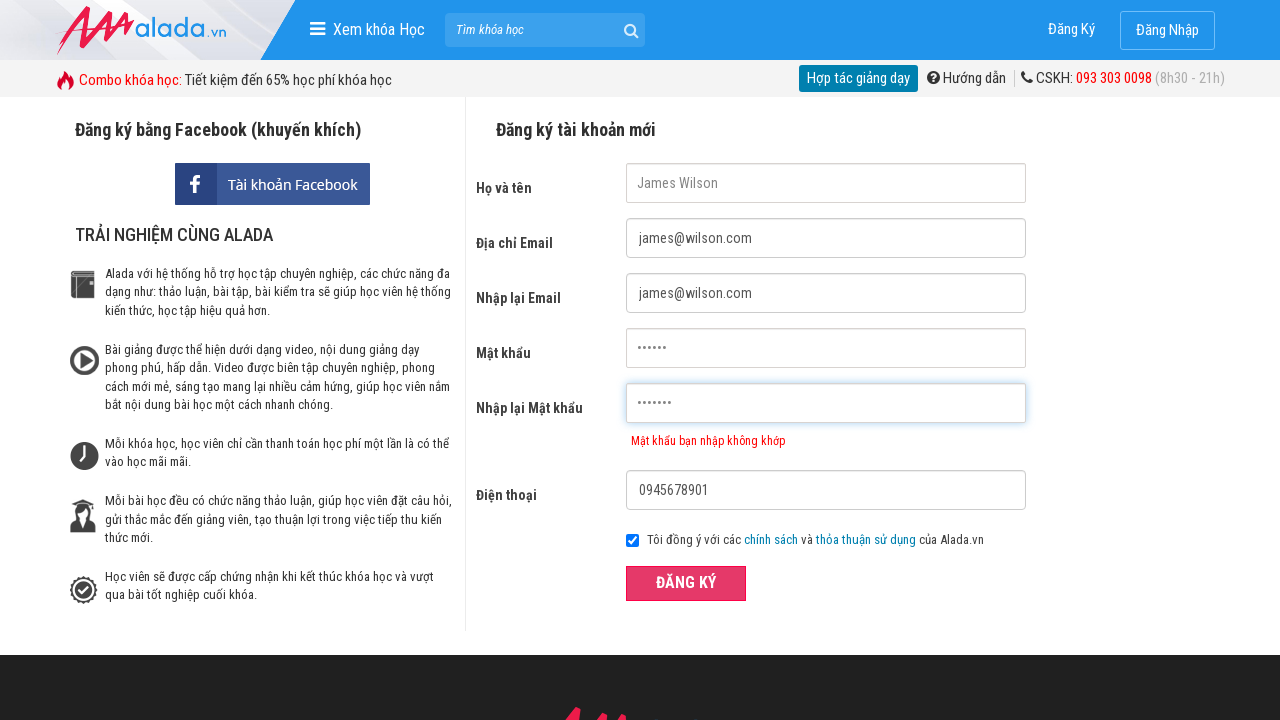